Tests dropdown selection functionality by selecting an option by its value from a select menu

Starting URL: https://demoqa.com/select-menu

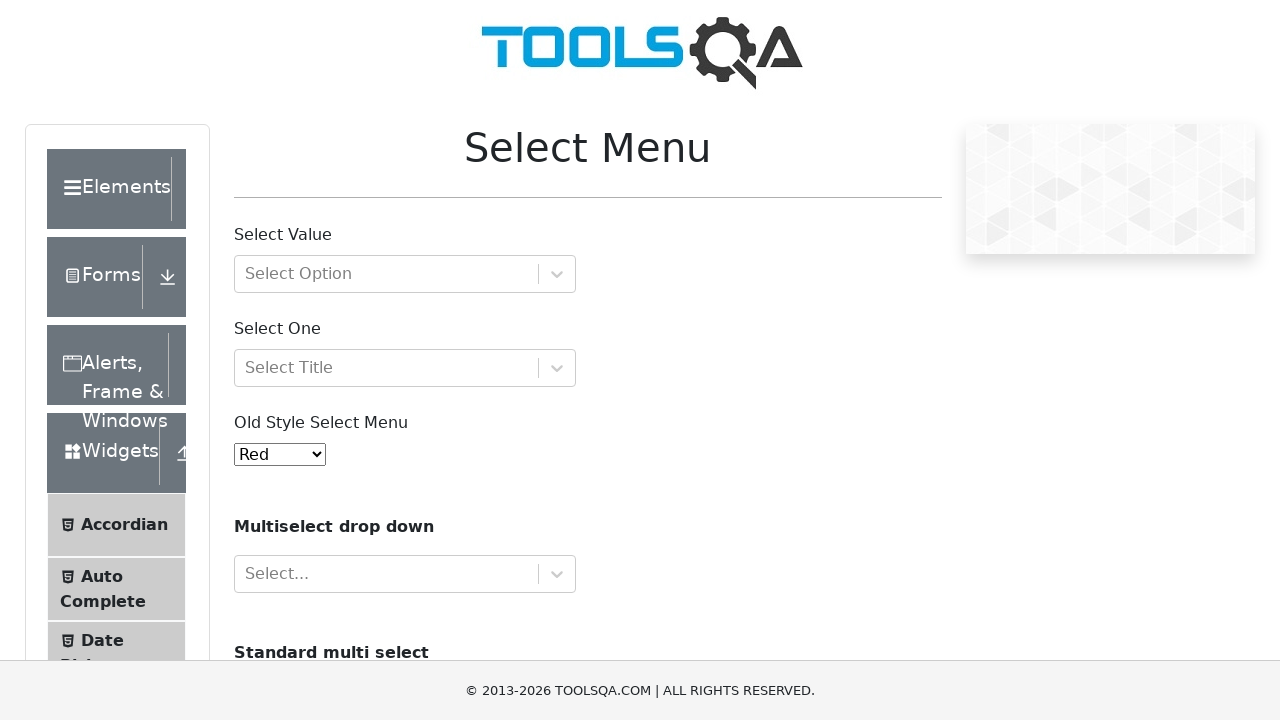

Navigated to Select Menu demo page
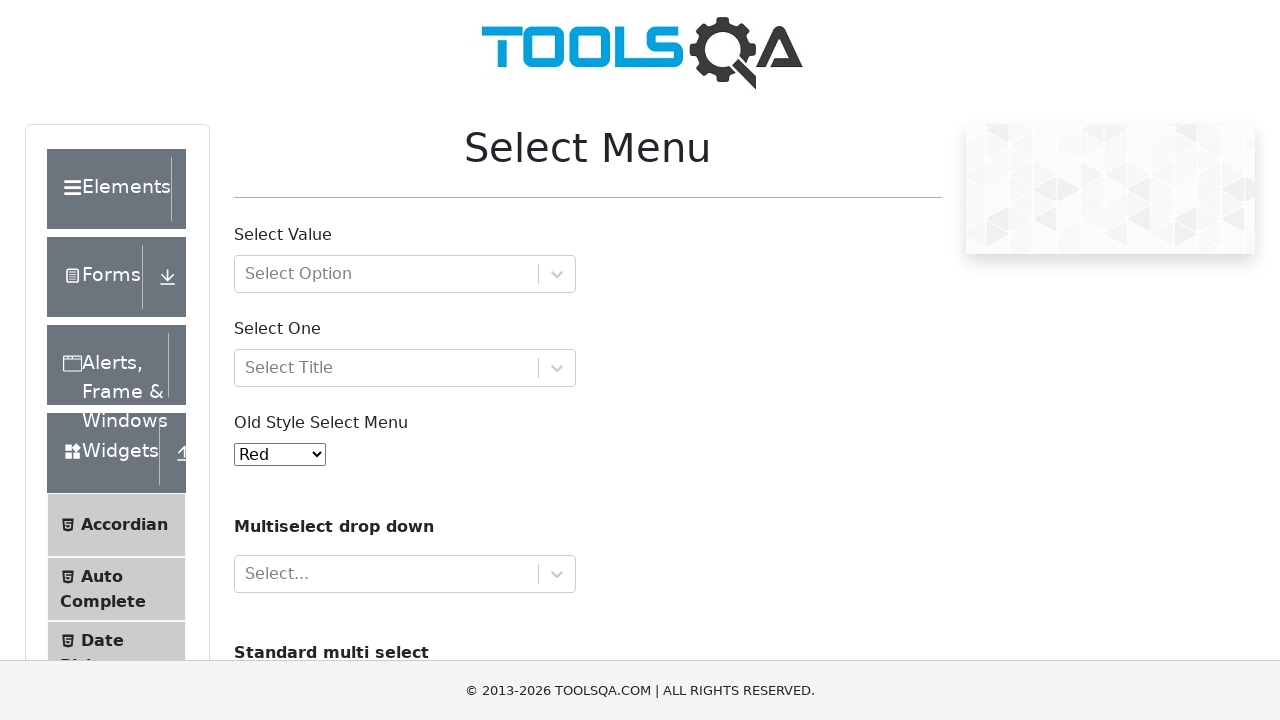

Selected option with value '2' from the dropdown on #oldSelectMenu
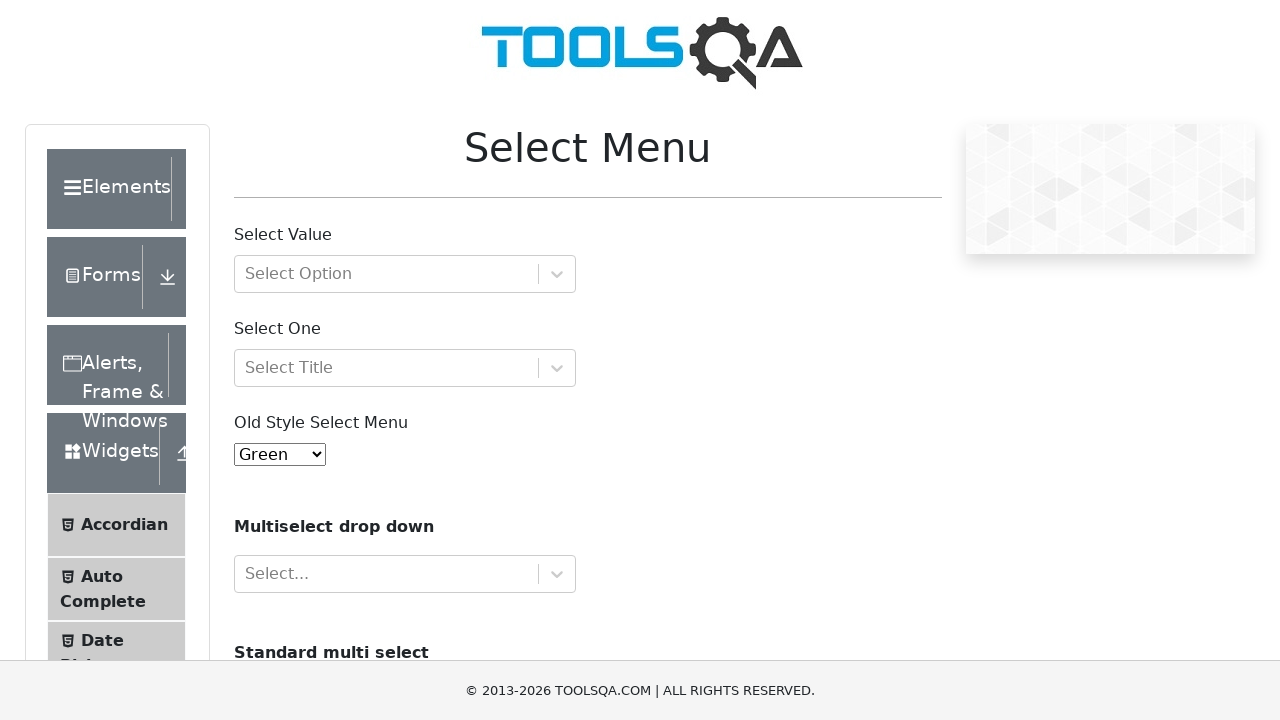

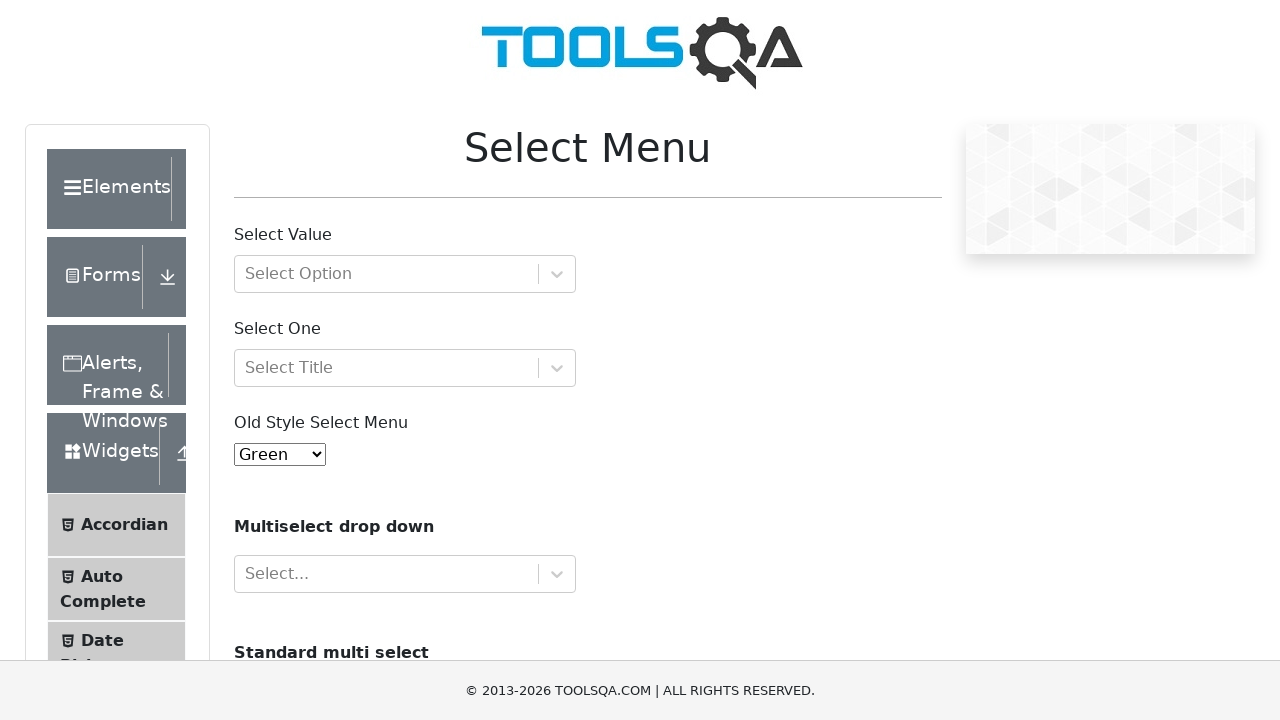